Tests clicking multiple links in a footer column to open them in new tabs, then iterates through all opened tabs to verify they loaded correctly.

Starting URL: http://qaclickacademy.com/practice.php

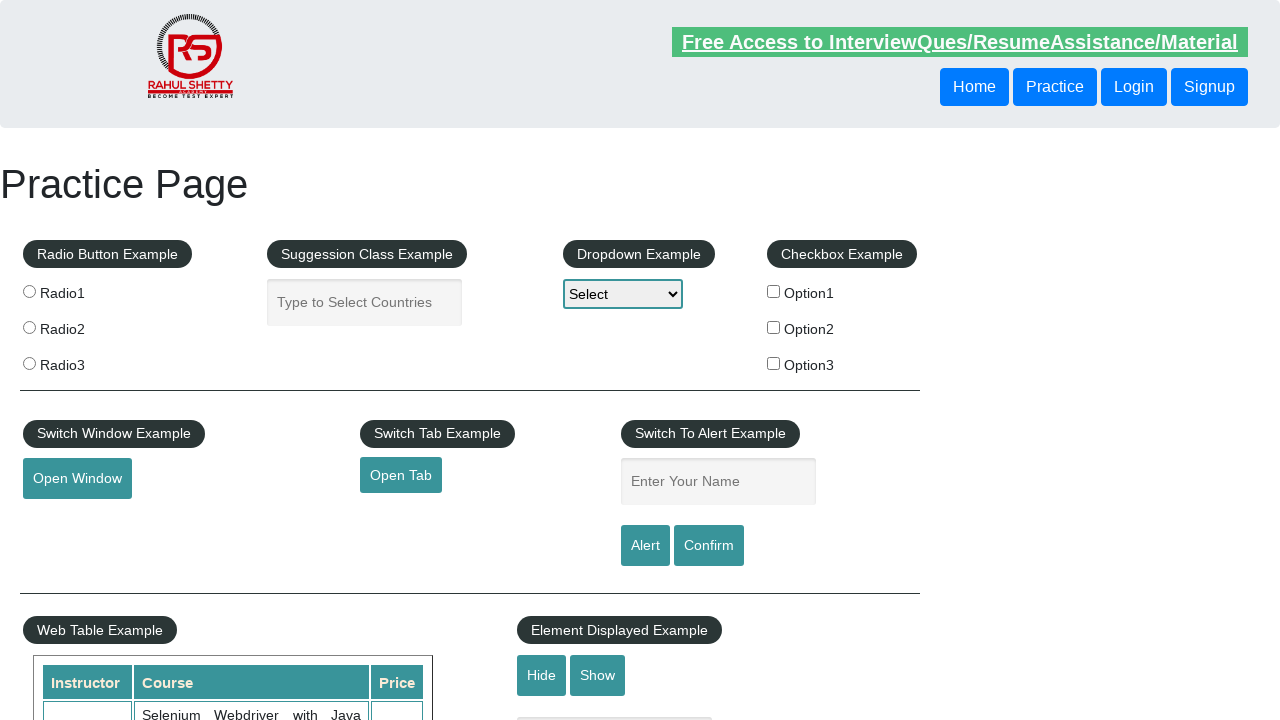

Footer section (#gf-BIG) loaded
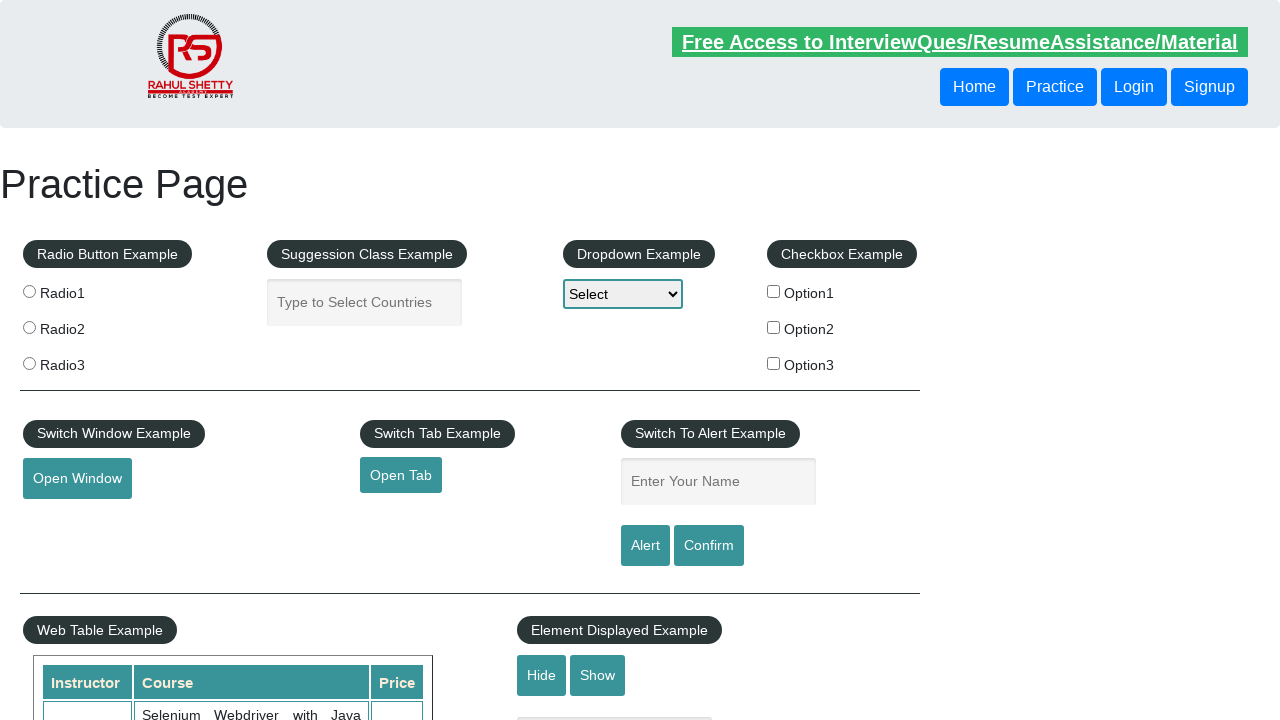

Retrieved footer element
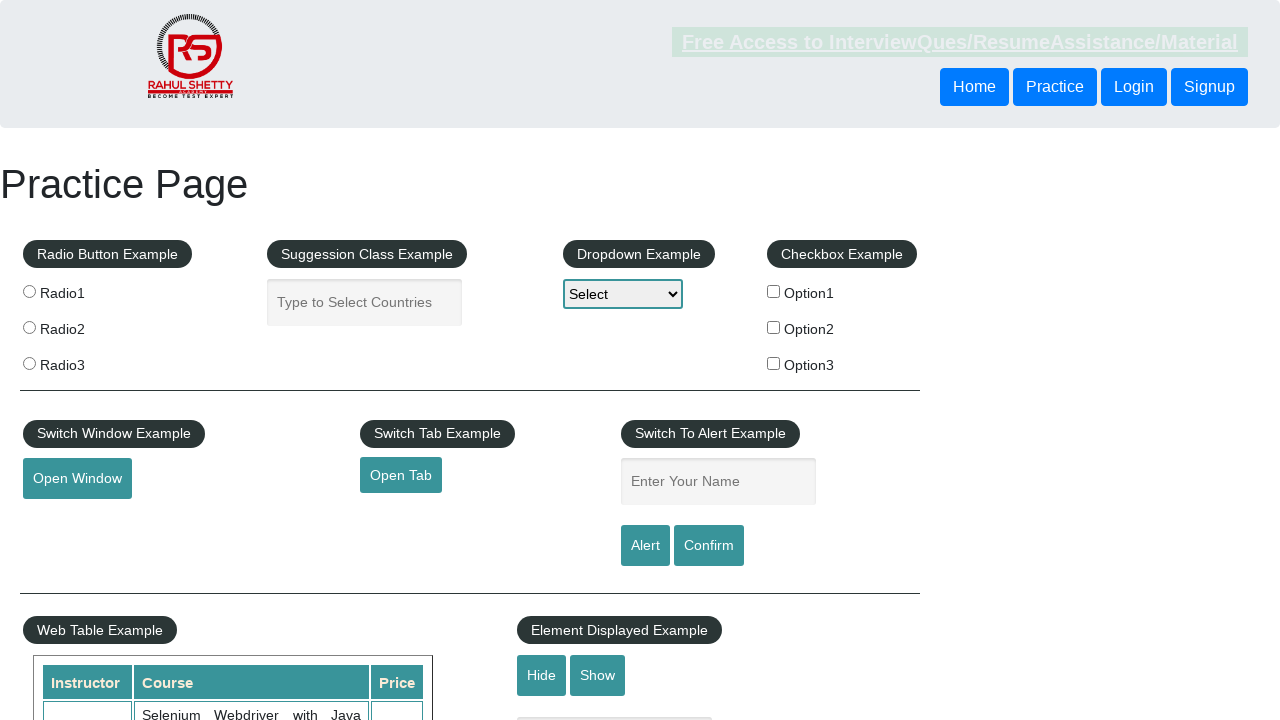

Located all links in the first footer column
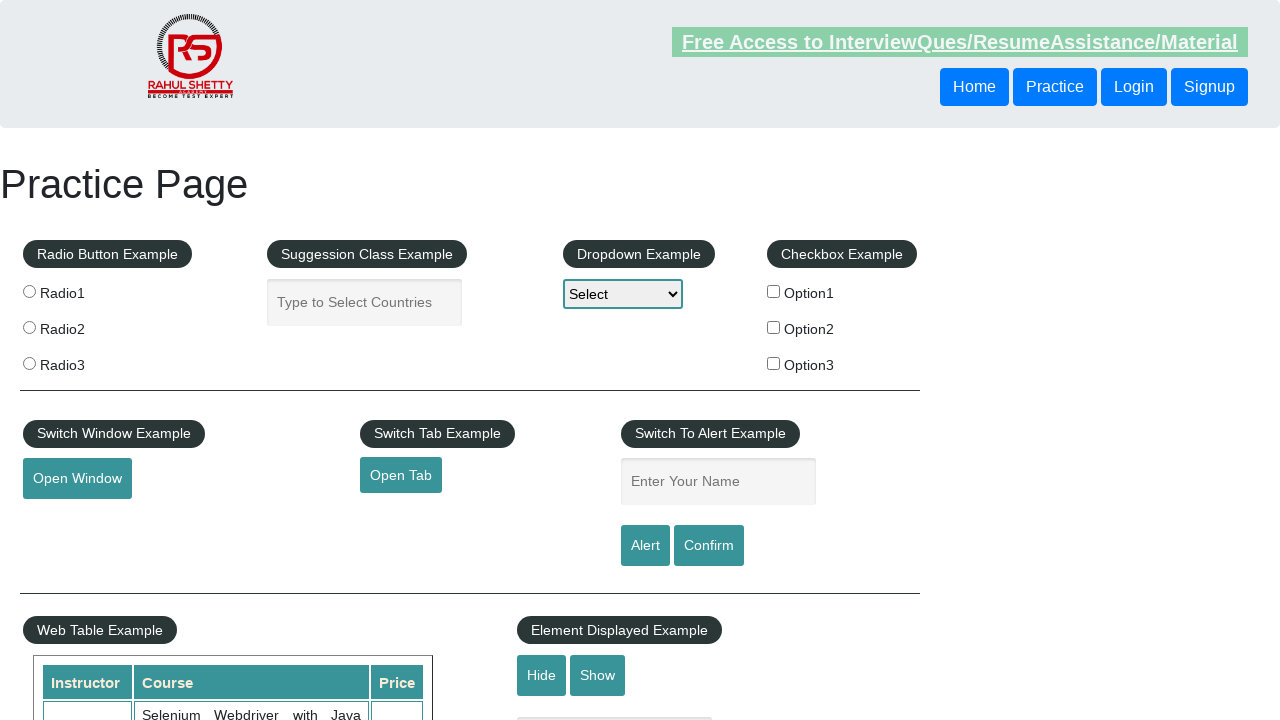

Found 5 links in the first footer column
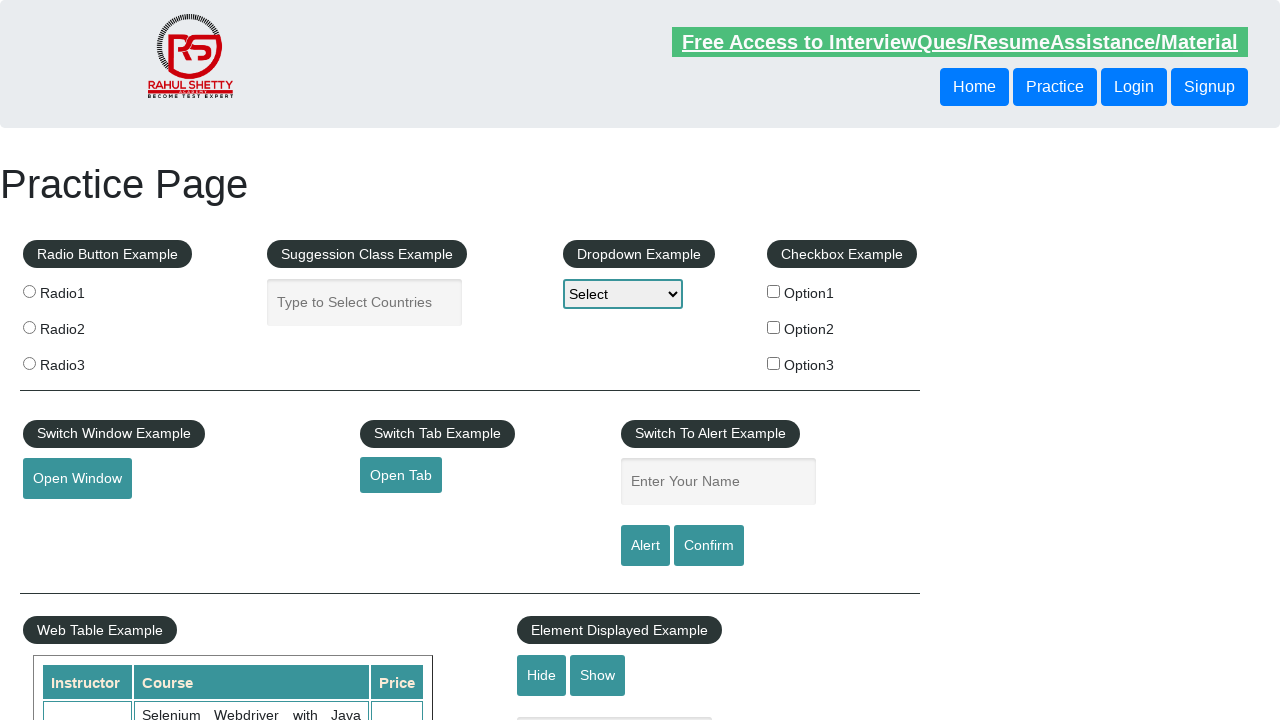

Opened footer link #1 in new tab using Ctrl+Click at (68, 520) on #gf-BIG >> xpath=//table/tbody/tr/td[1]/ul >> a >> nth=1
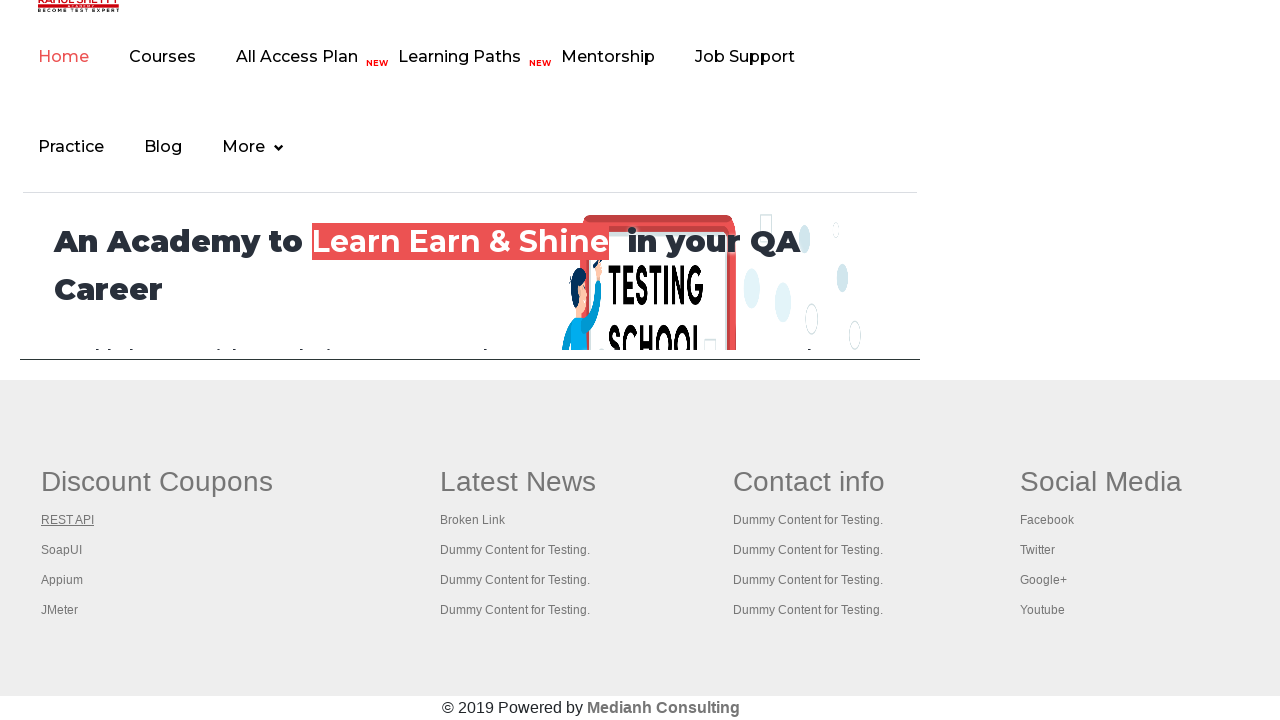

Waited 2 seconds for new tab to open
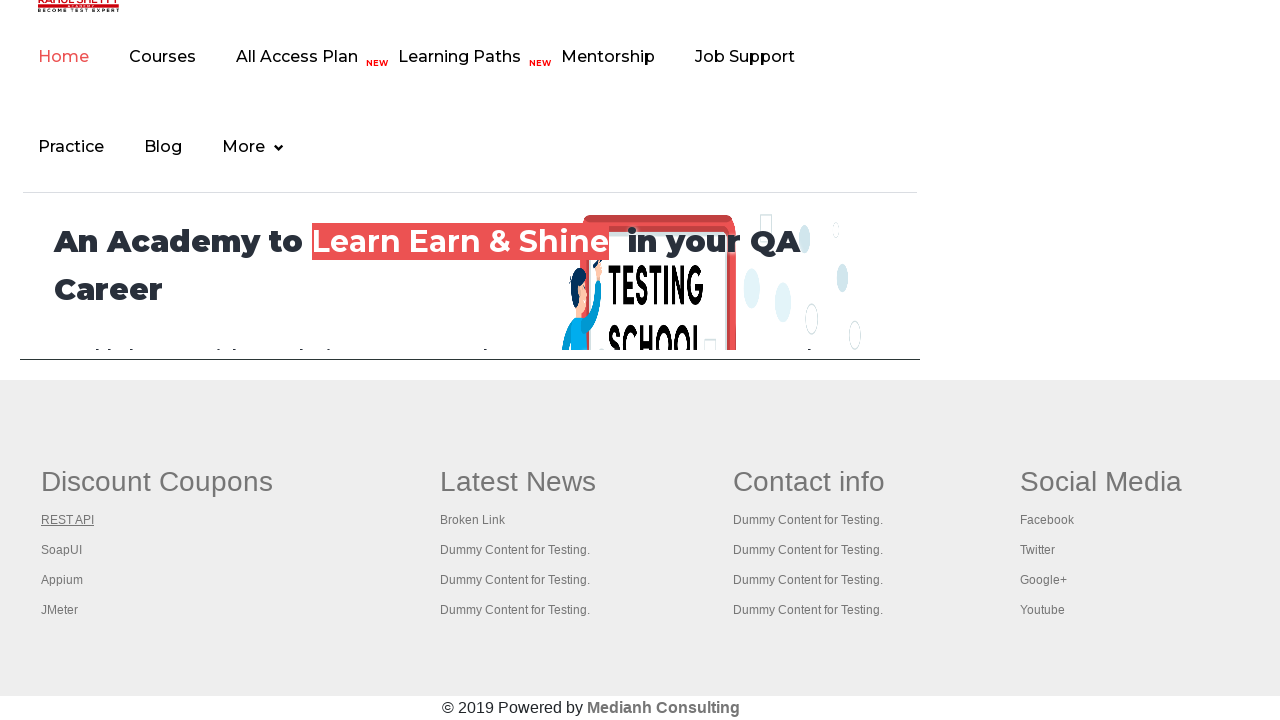

Opened footer link #2 in new tab using Ctrl+Click at (62, 550) on #gf-BIG >> xpath=//table/tbody/tr/td[1]/ul >> a >> nth=2
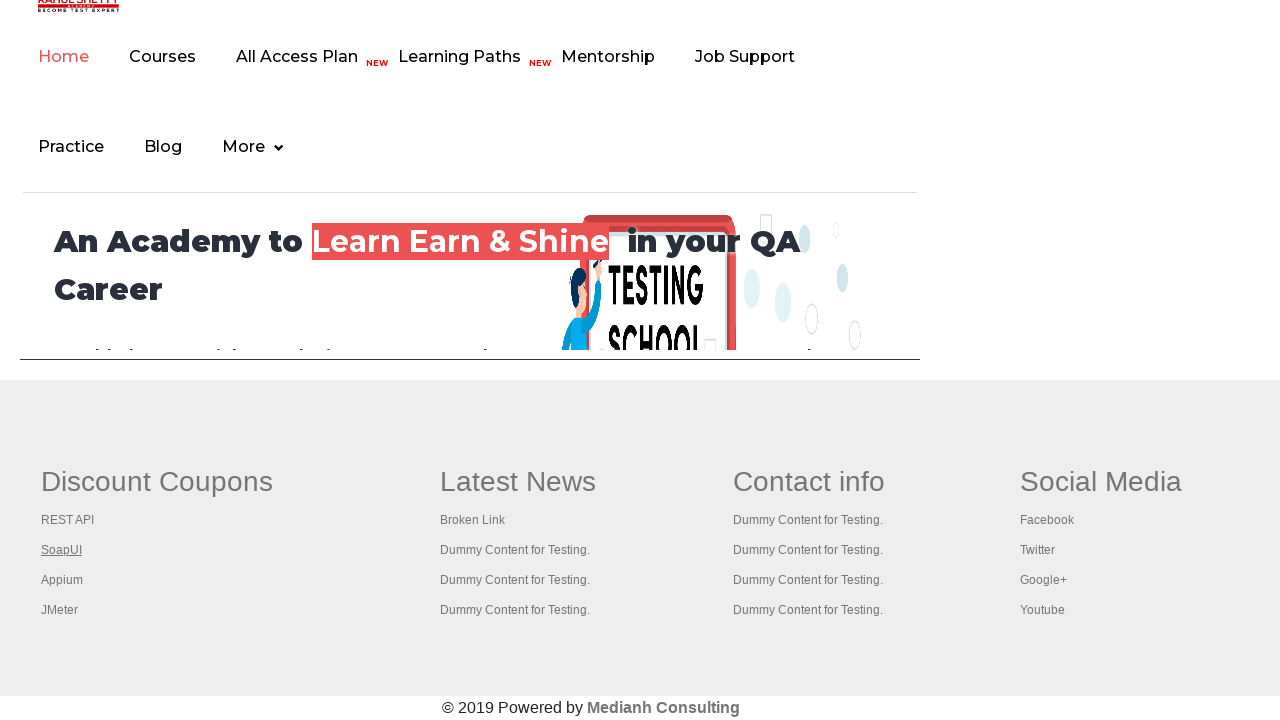

Waited 2 seconds for new tab to open
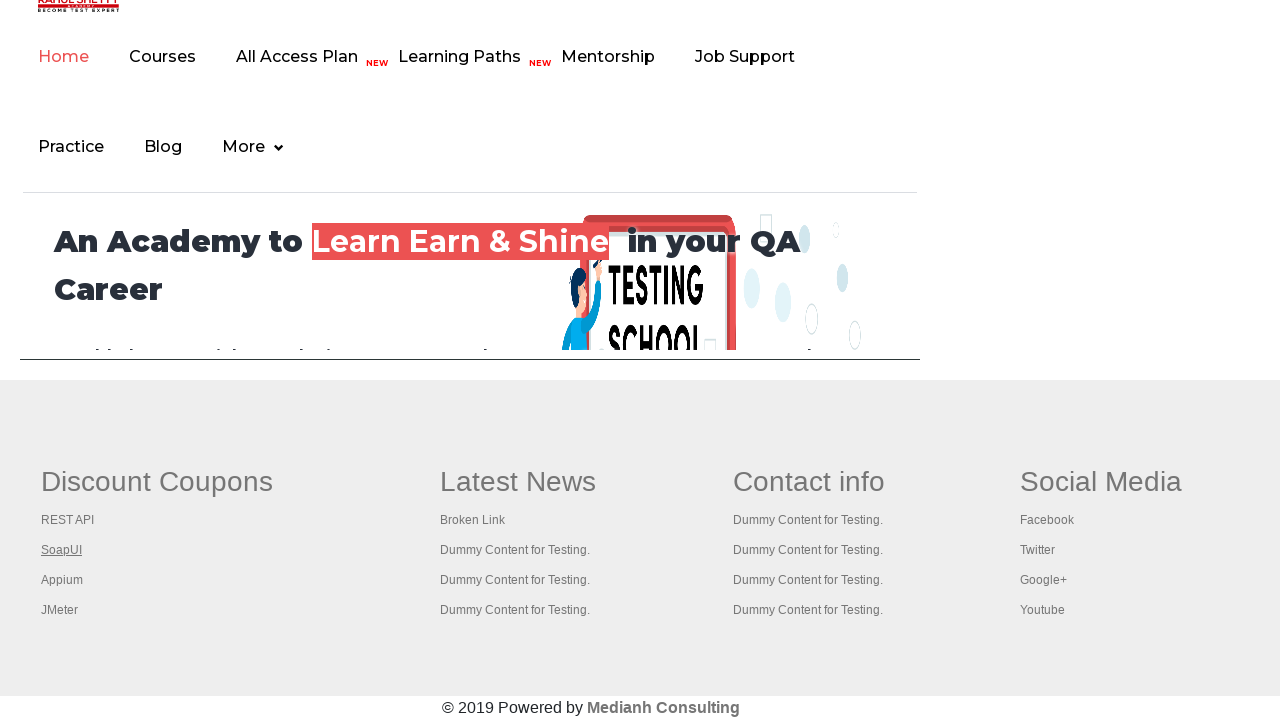

Opened footer link #3 in new tab using Ctrl+Click at (62, 580) on #gf-BIG >> xpath=//table/tbody/tr/td[1]/ul >> a >> nth=3
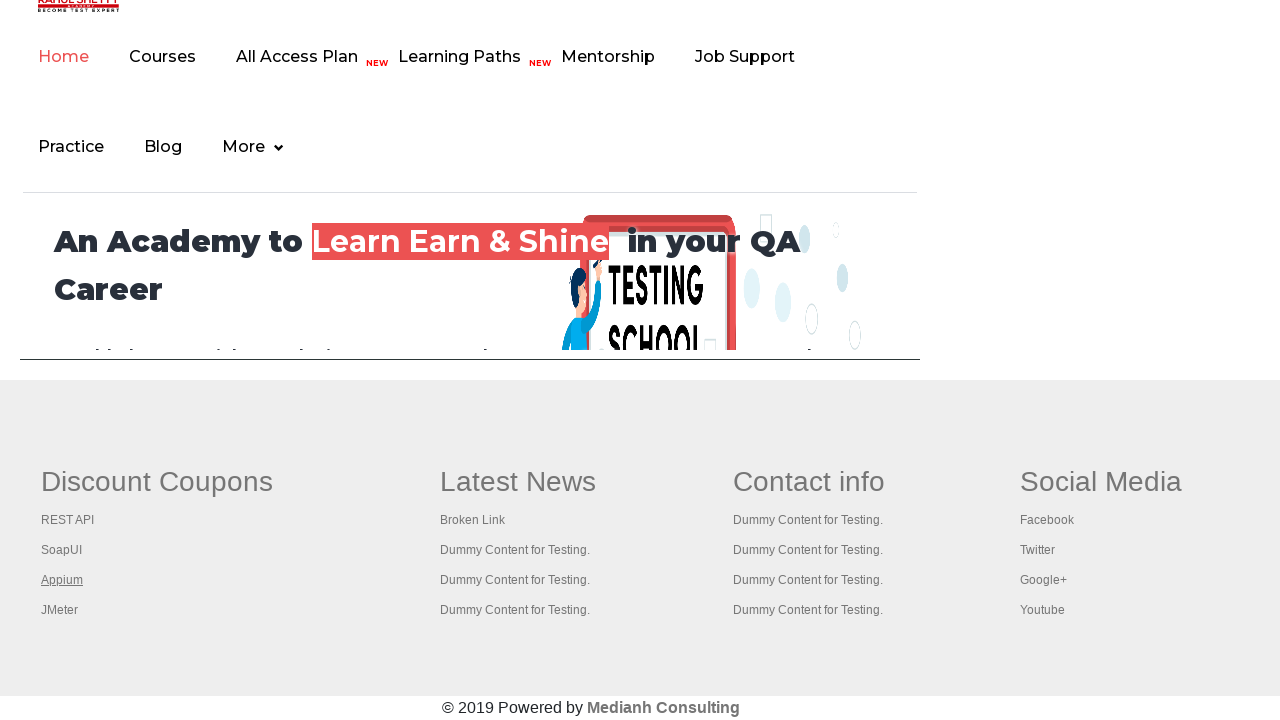

Waited 2 seconds for new tab to open
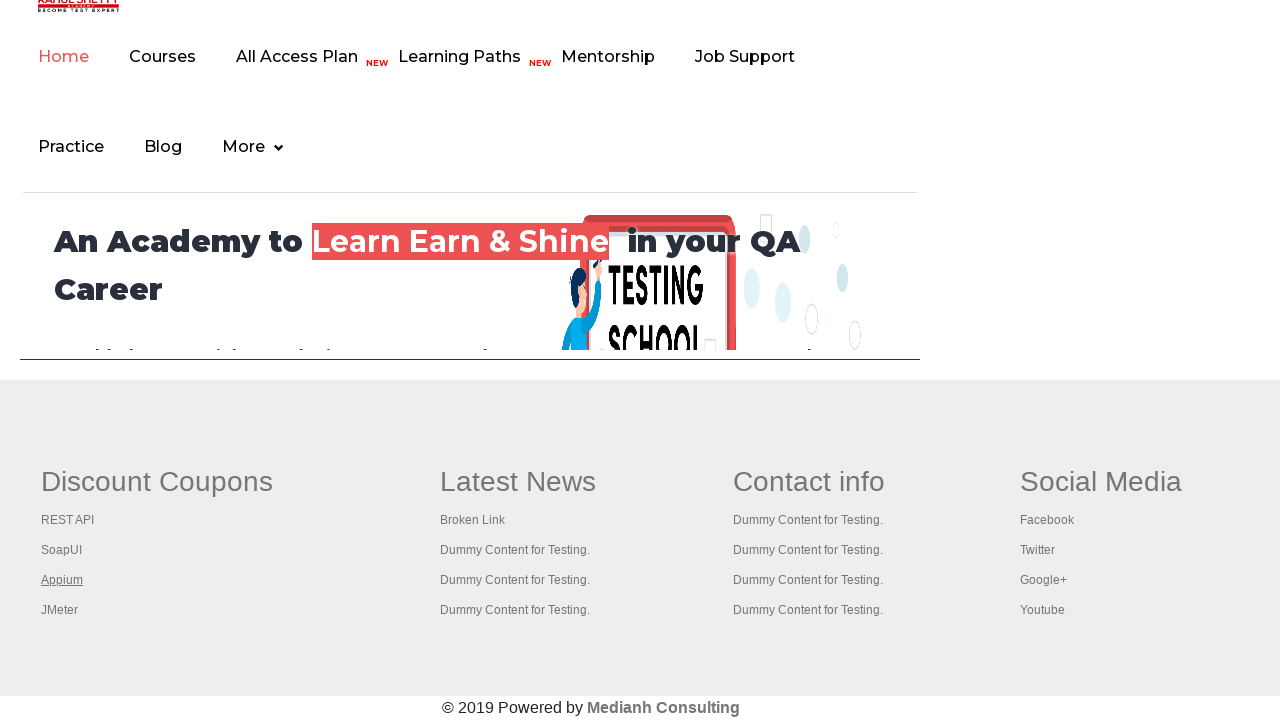

Opened footer link #4 in new tab using Ctrl+Click at (60, 610) on #gf-BIG >> xpath=//table/tbody/tr/td[1]/ul >> a >> nth=4
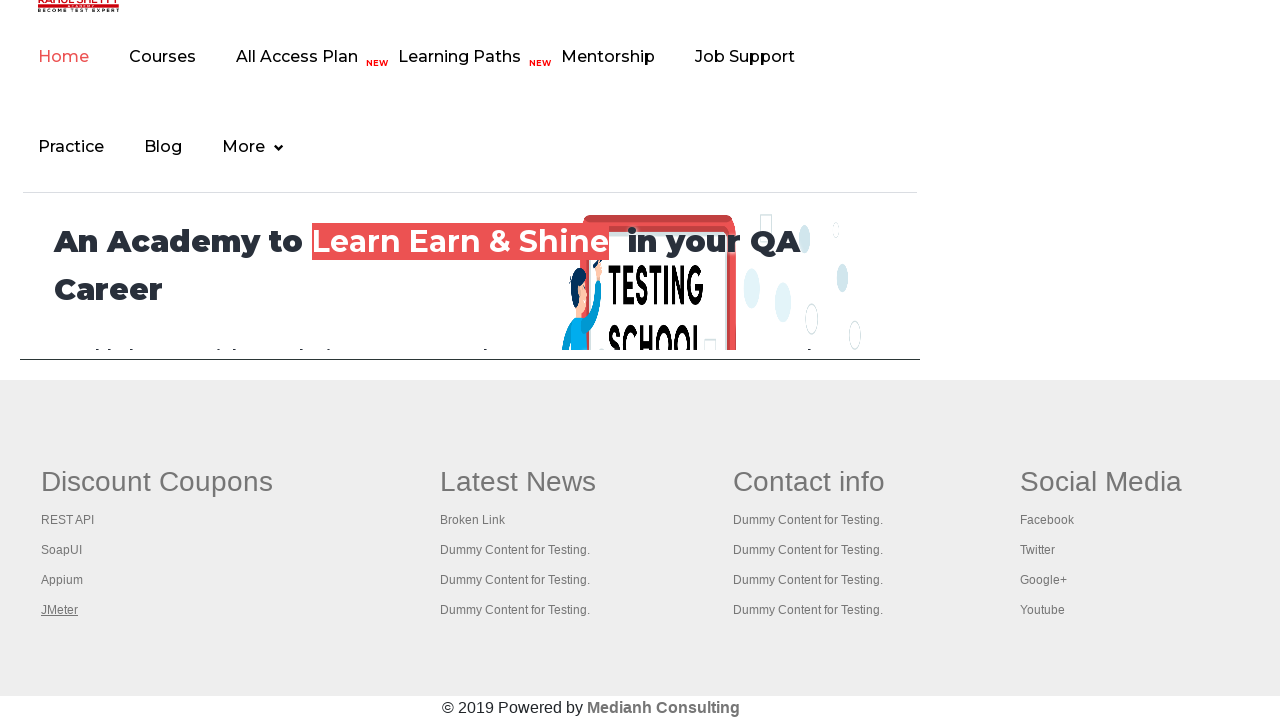

Waited 2 seconds for new tab to open
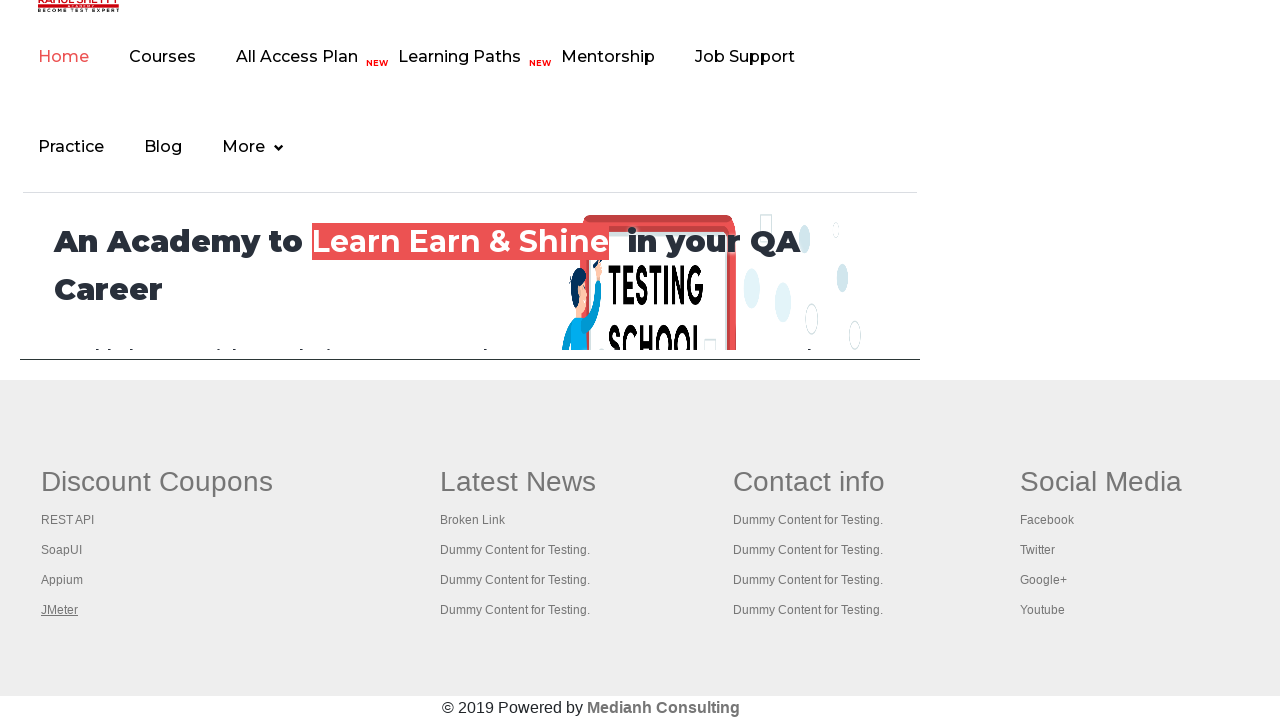

Retrieved all open pages/tabs (total: 5)
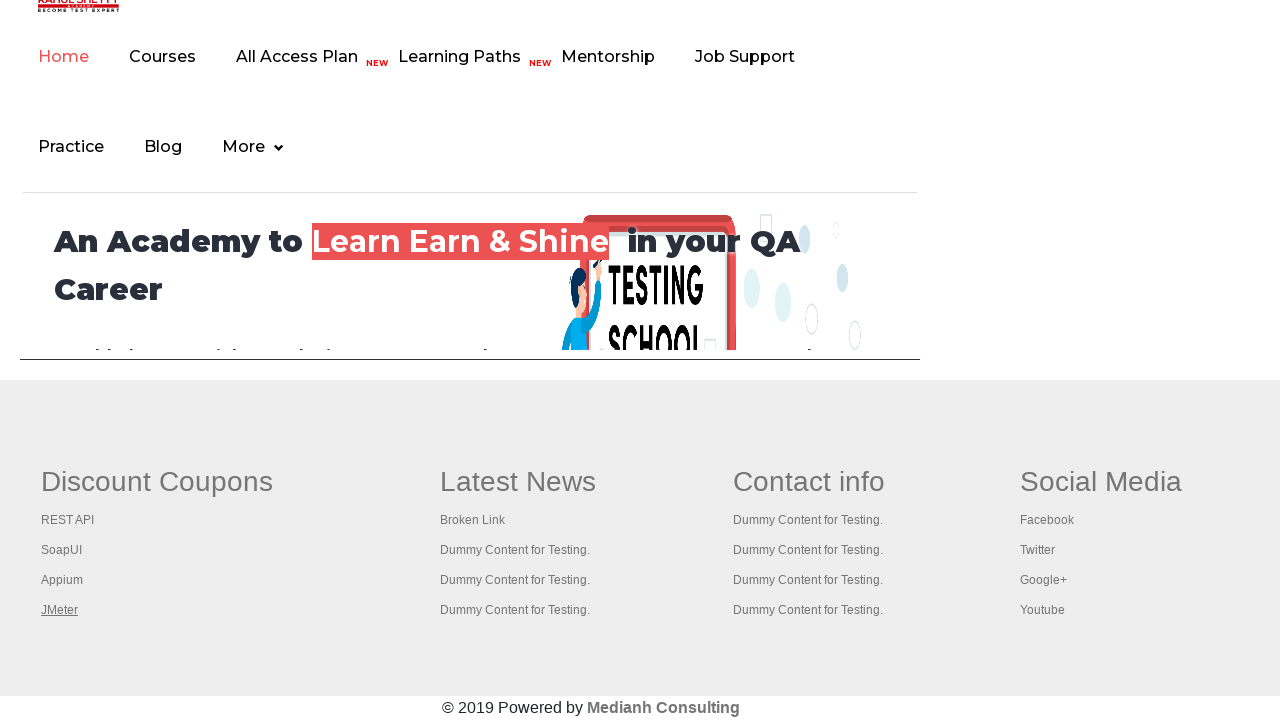

Brought tab to front for verification
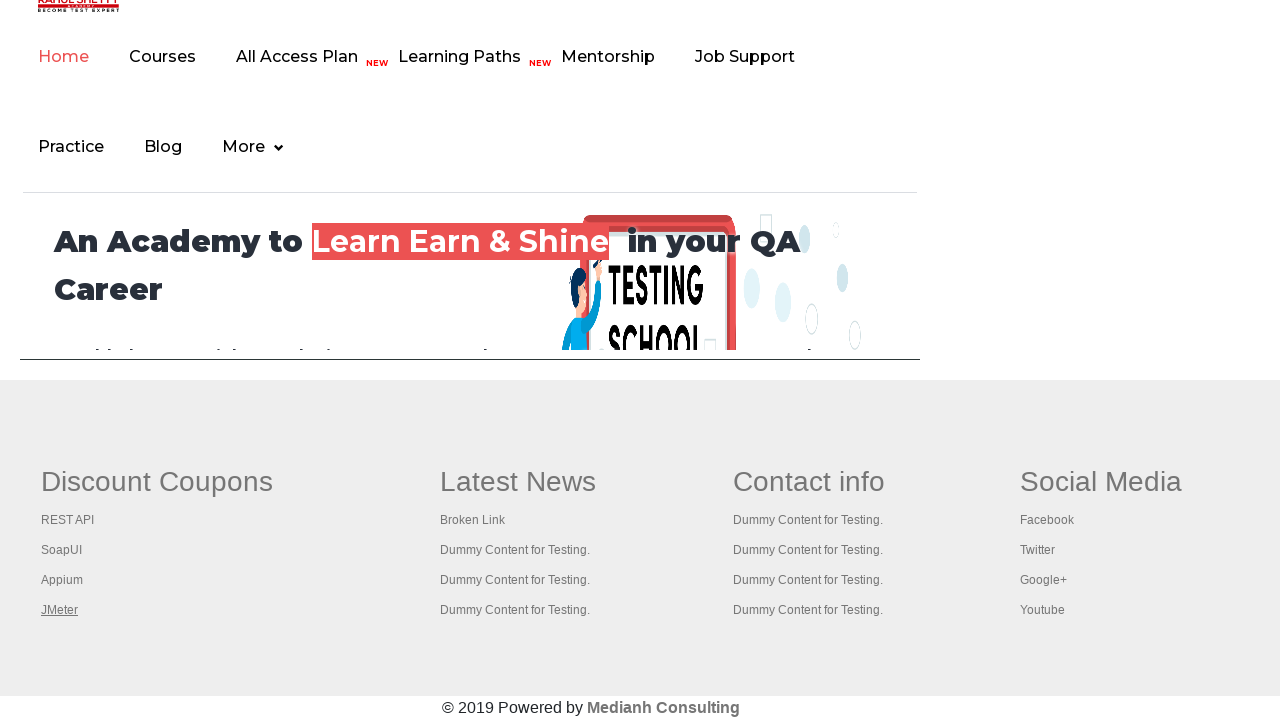

Tab page loaded and DOM content fully parsed
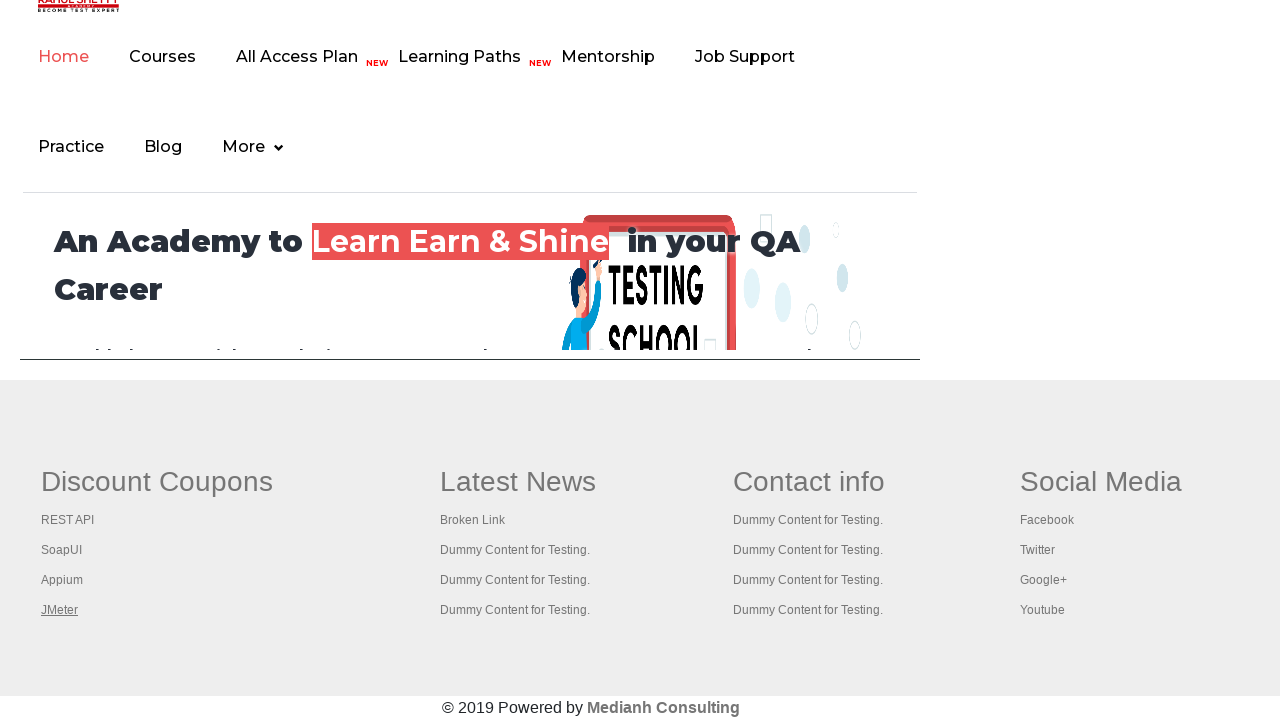

Brought tab to front for verification
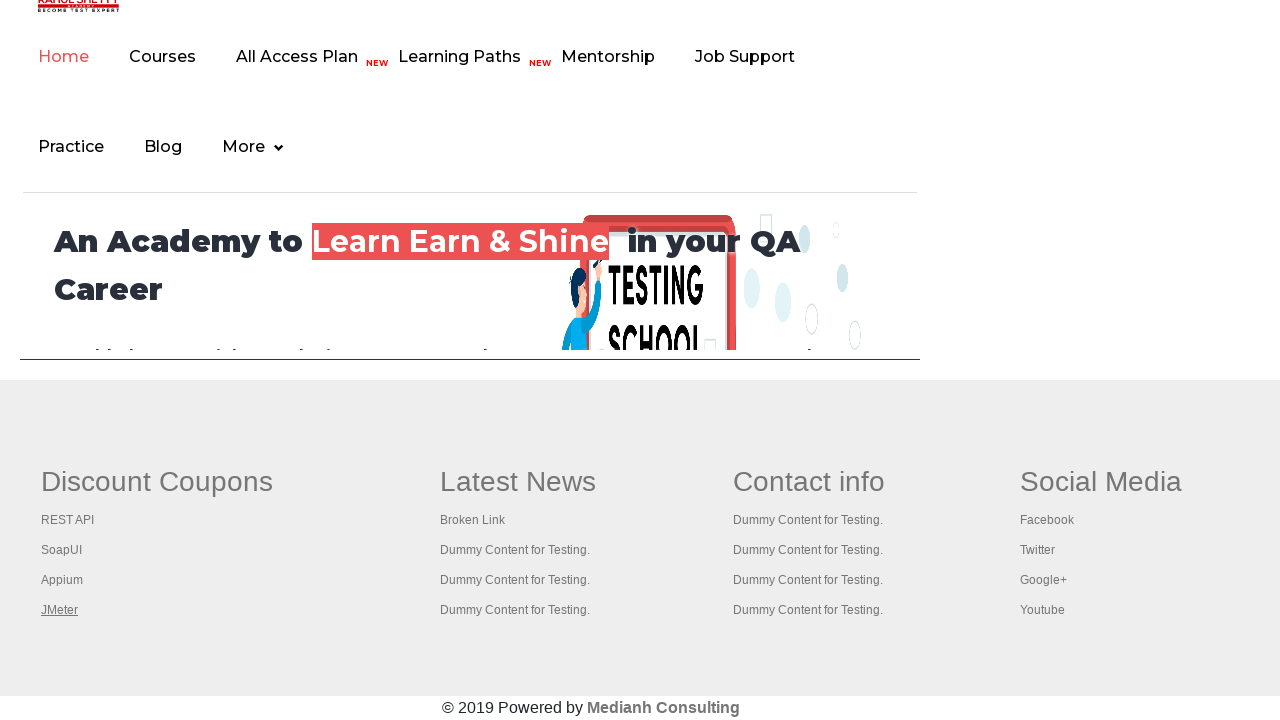

Tab page loaded and DOM content fully parsed
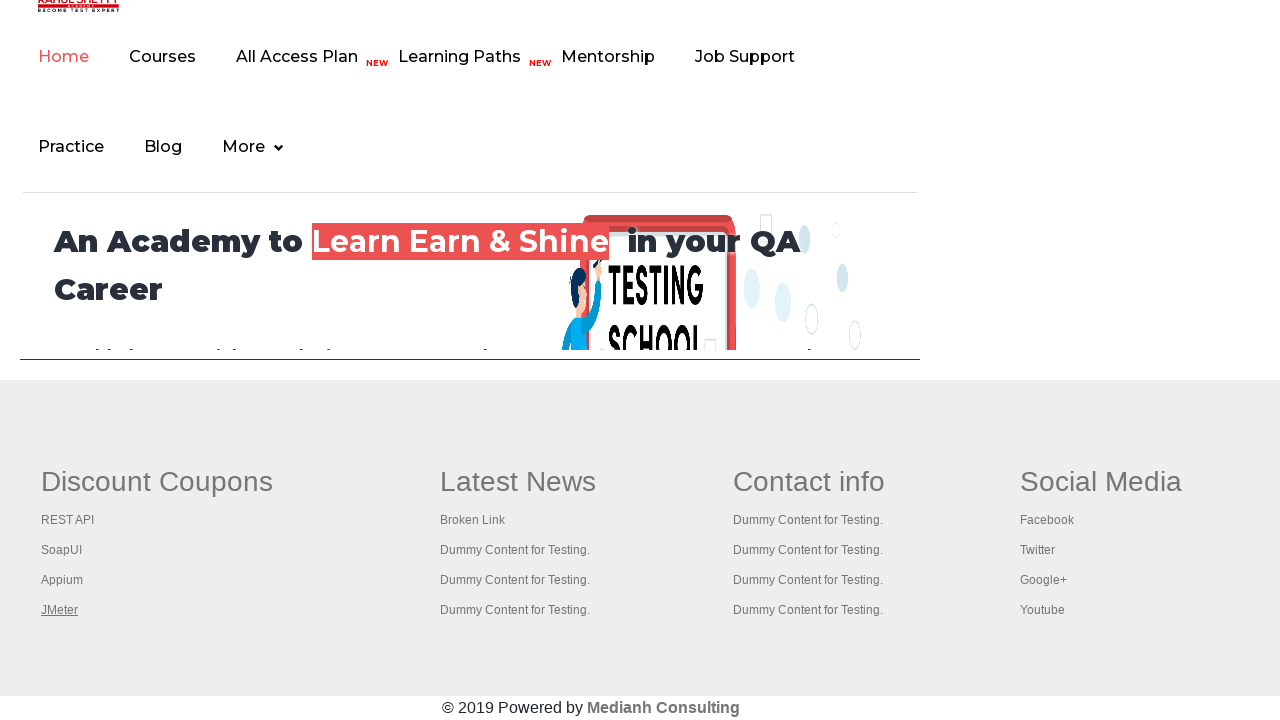

Brought tab to front for verification
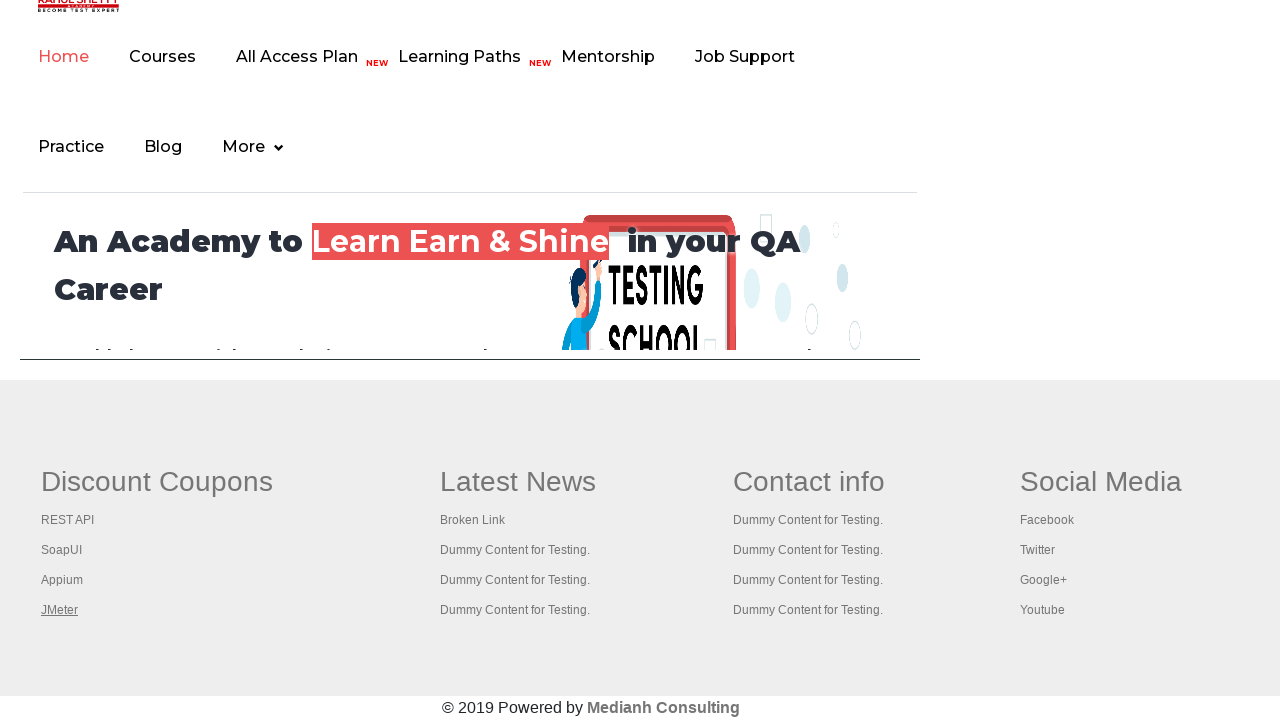

Tab page loaded and DOM content fully parsed
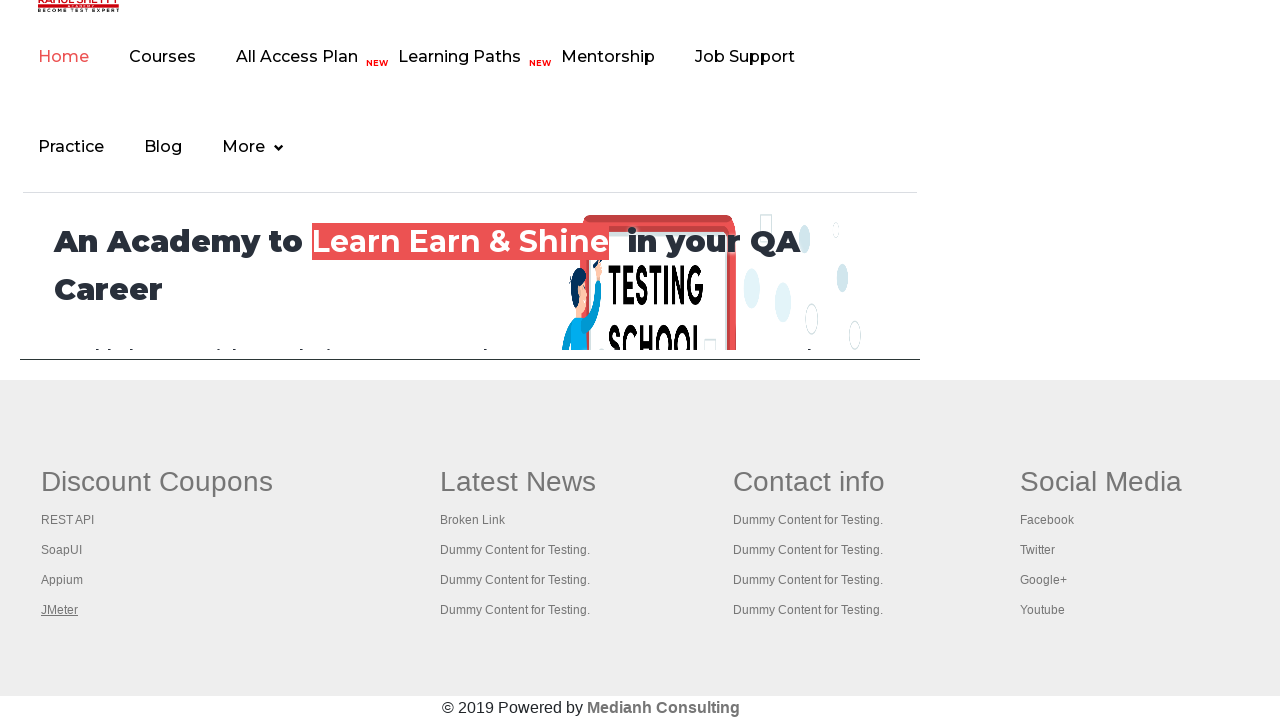

Brought tab to front for verification
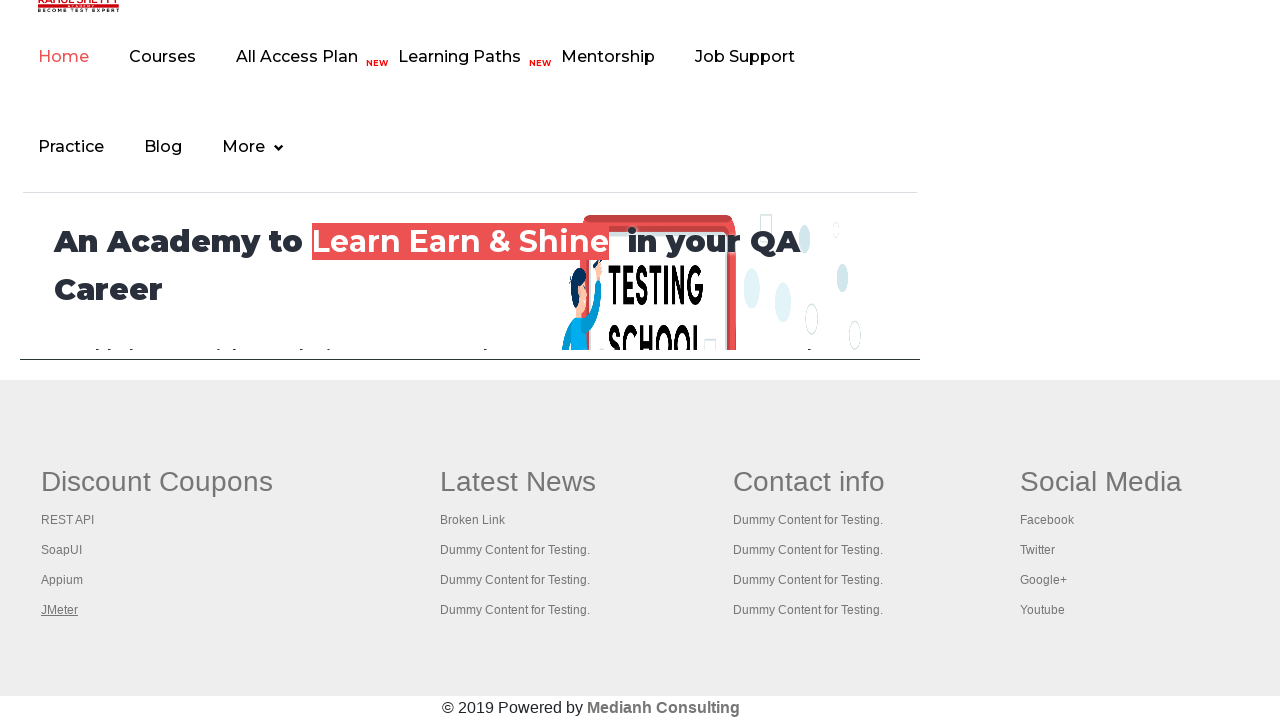

Tab page loaded and DOM content fully parsed
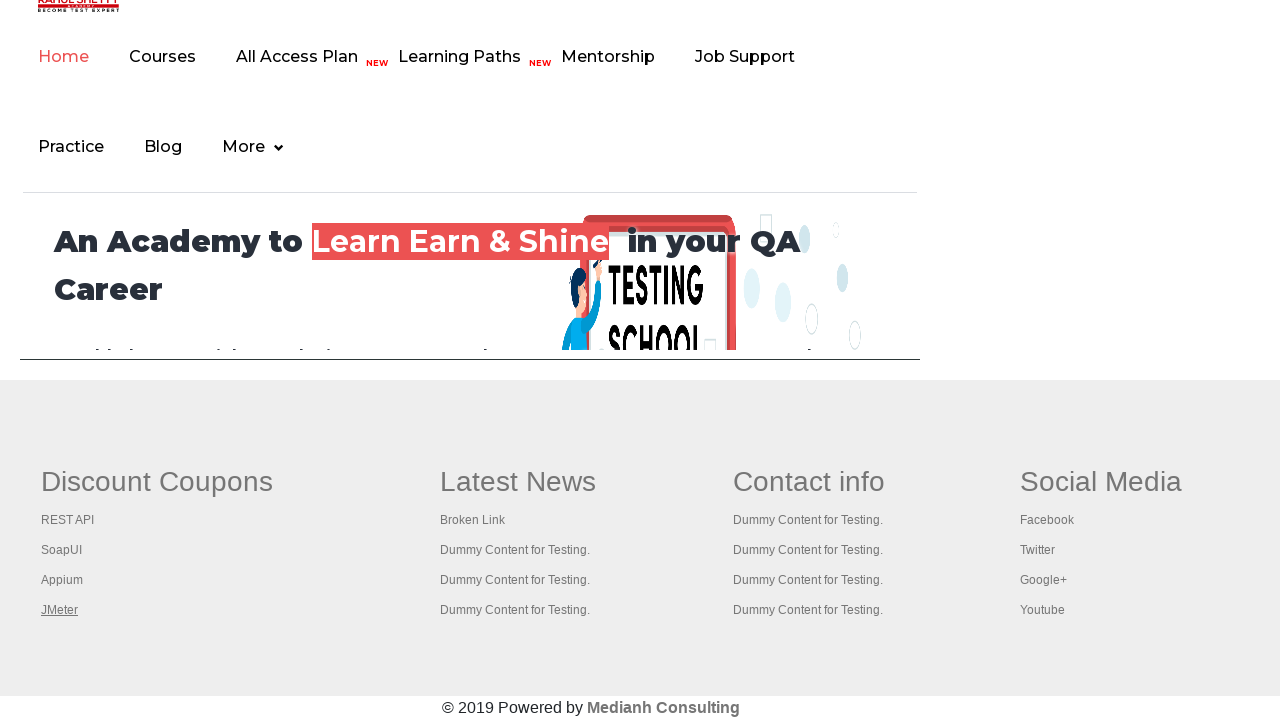

Brought tab to front for verification
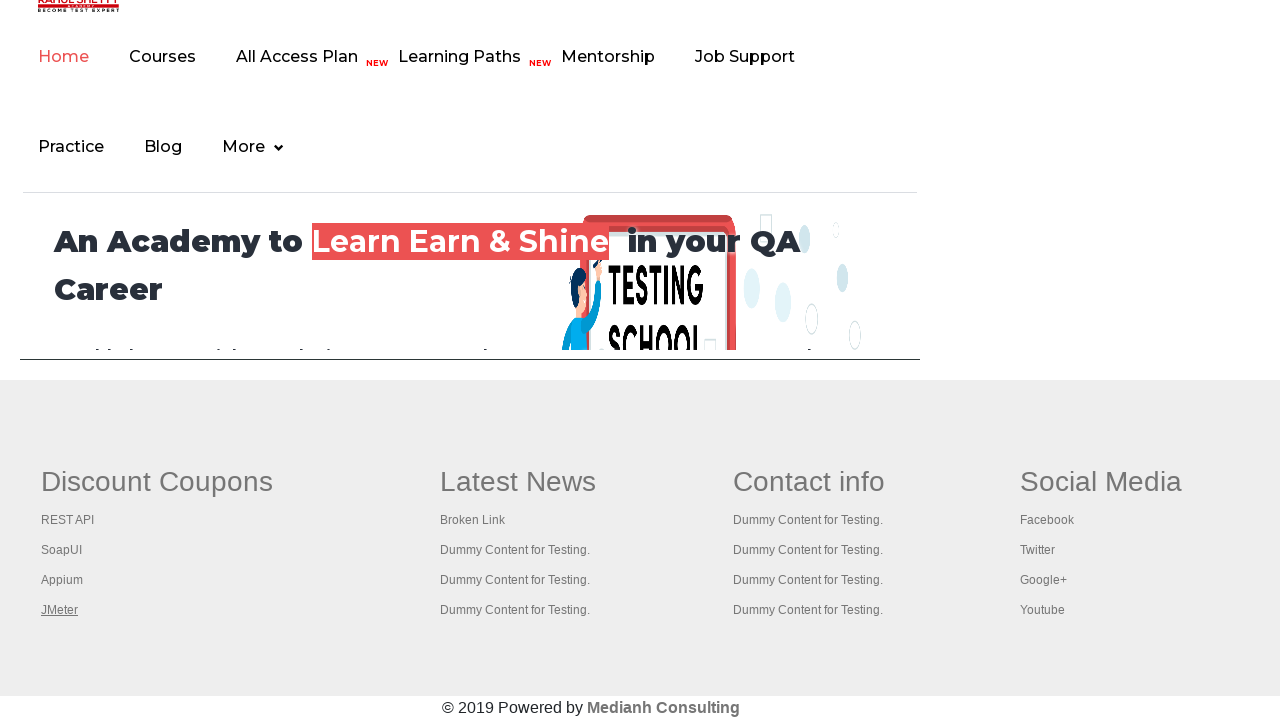

Tab page loaded and DOM content fully parsed
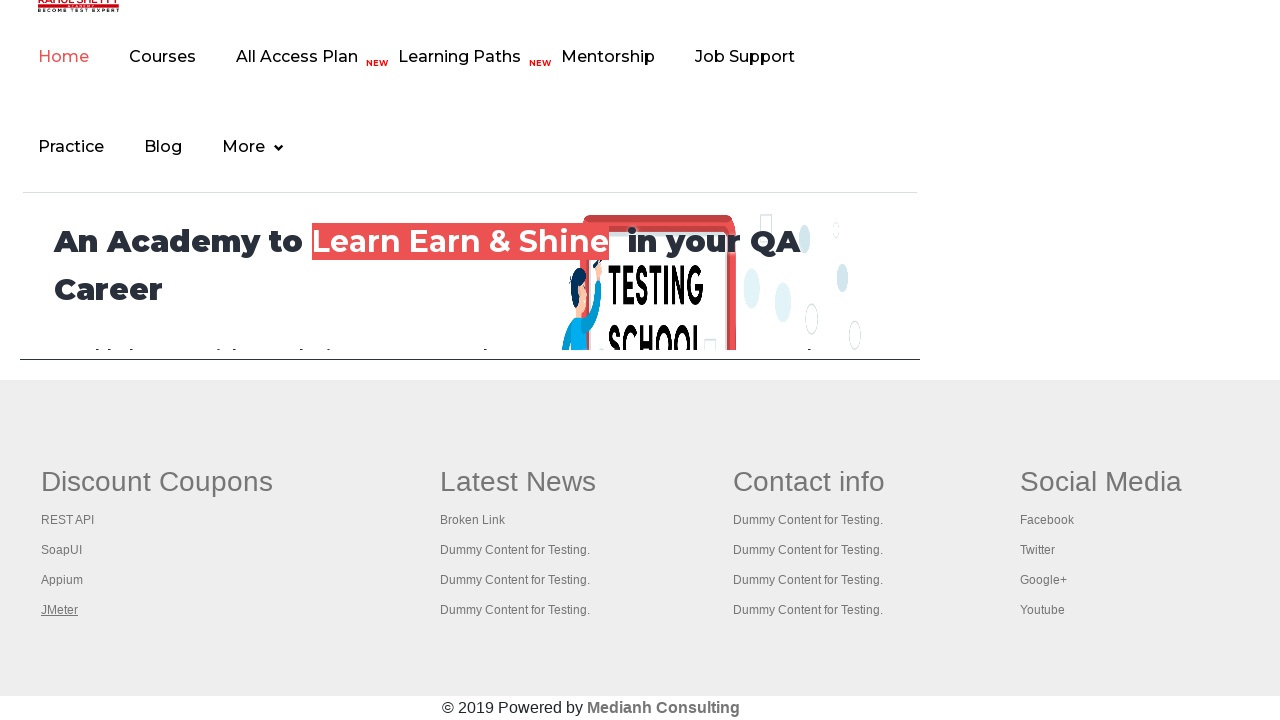

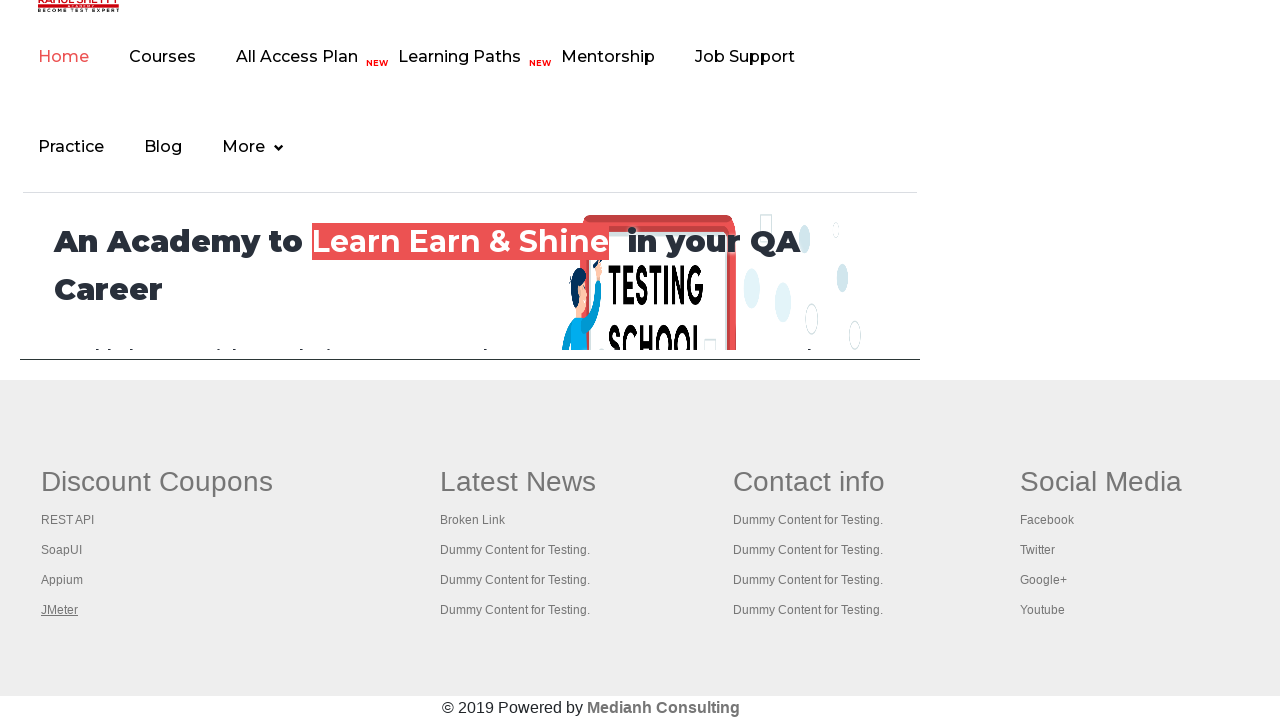